Navigates to color-it.ua website and verifies that the logo and link elements are present on the page.

Starting URL: https://color-it.ua

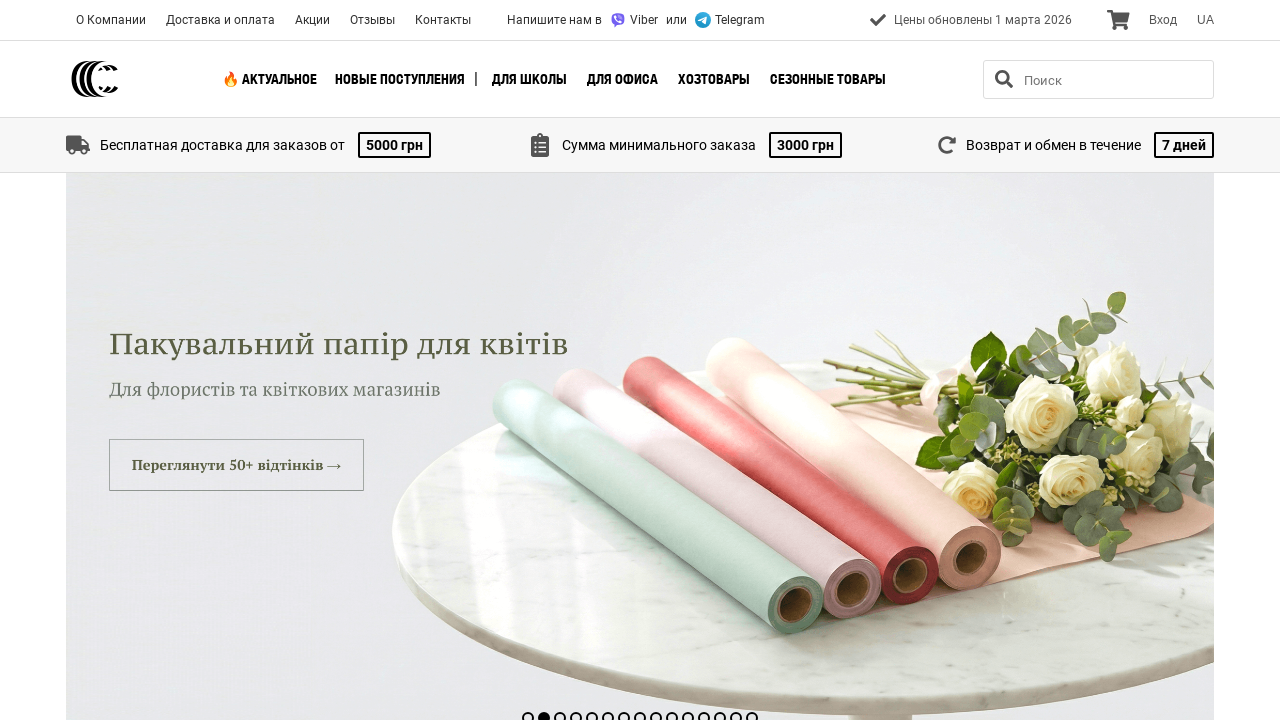

Waited for logo element to load
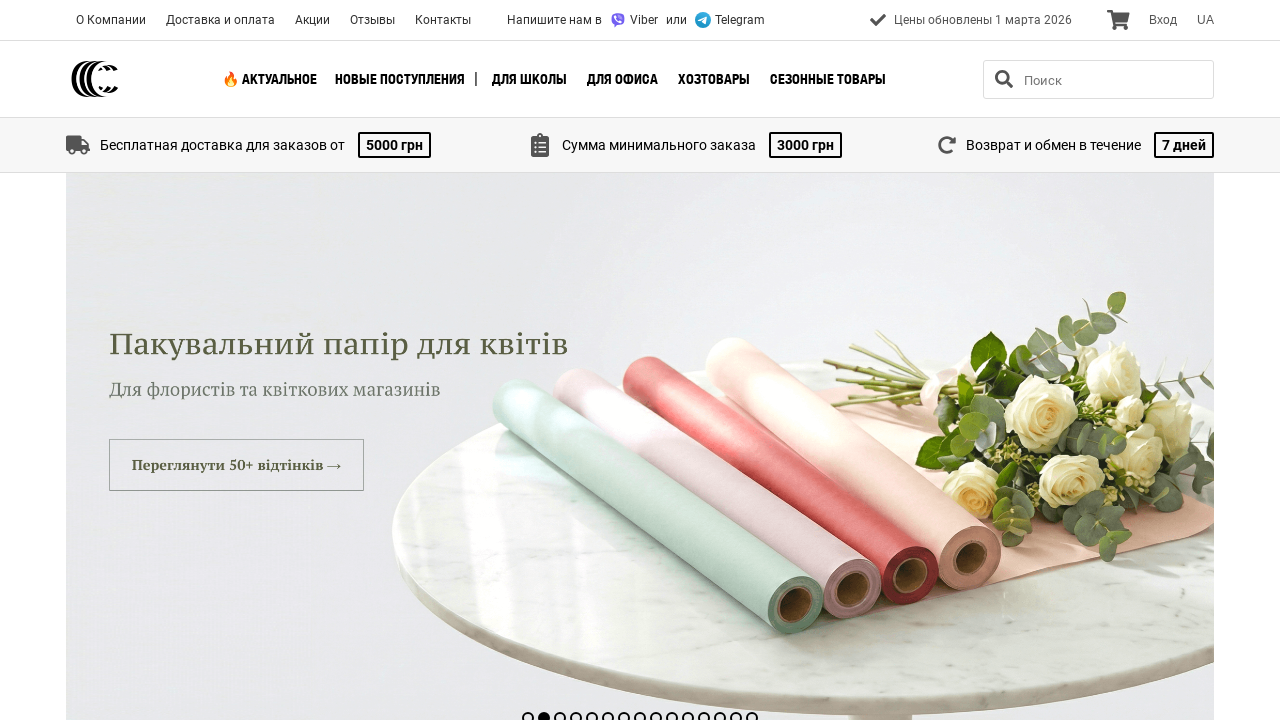

Waited for link element to load
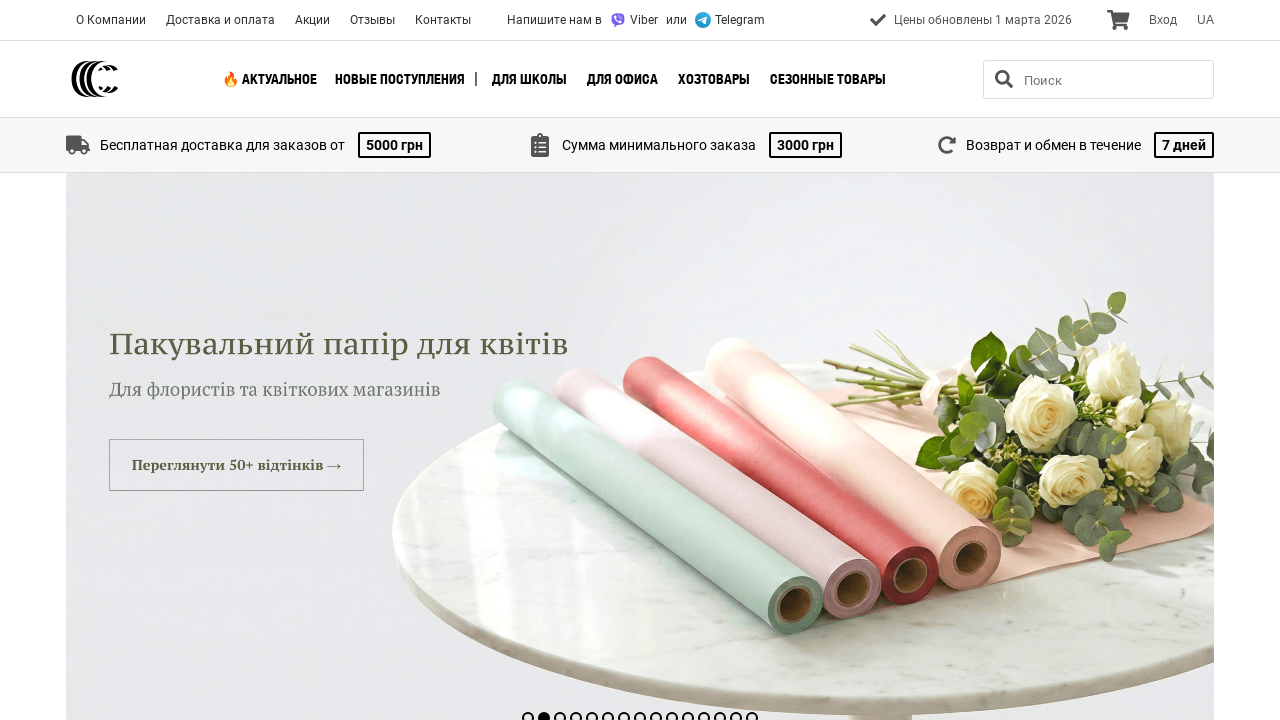

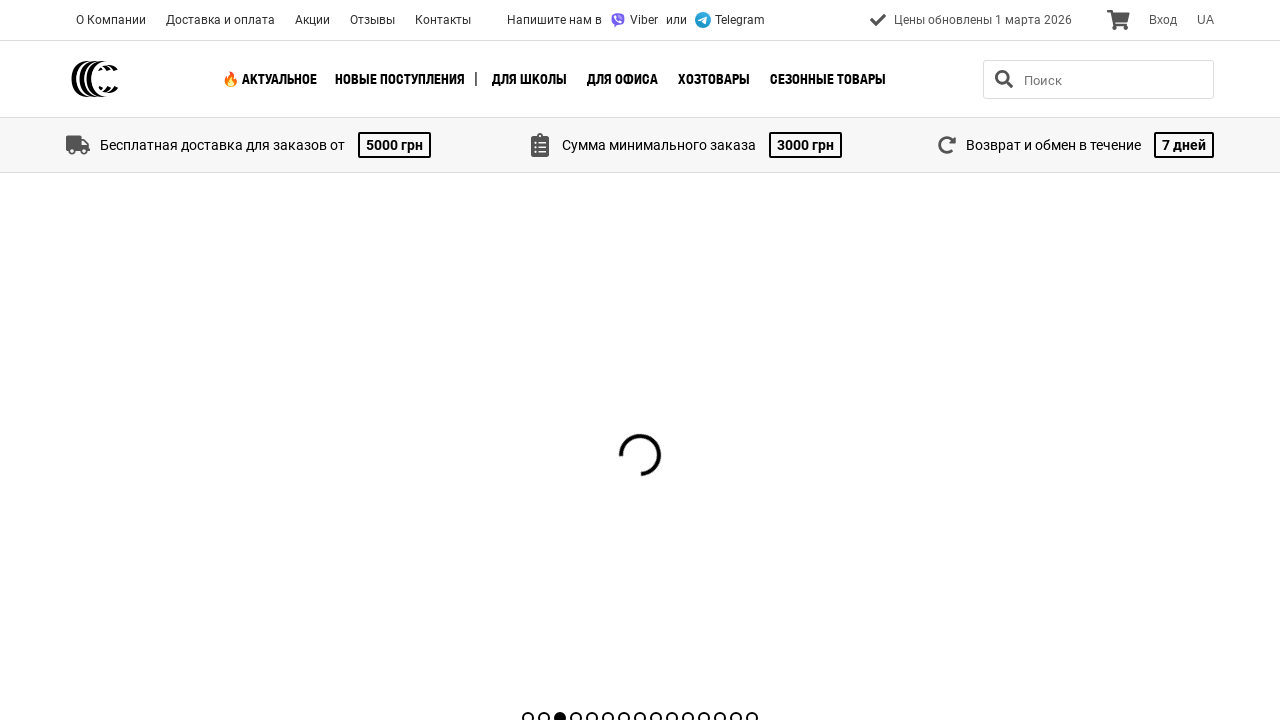